Tests Shadow DOM interaction by navigating to the Shadow DOM page and clicking generate and copy buttons

Starting URL: http://www.uitestingplayground.com

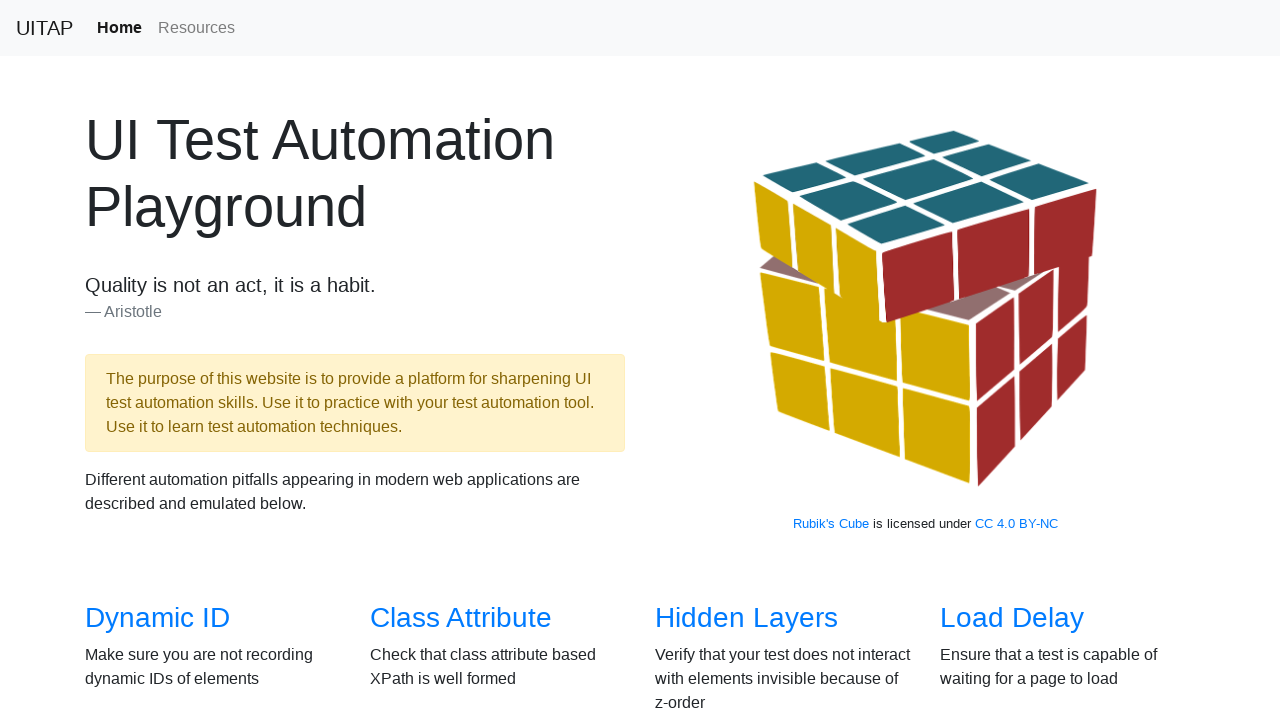

Clicked Shadow DOM navigation link at (458, 386) on a:has-text('Shadow DOM')
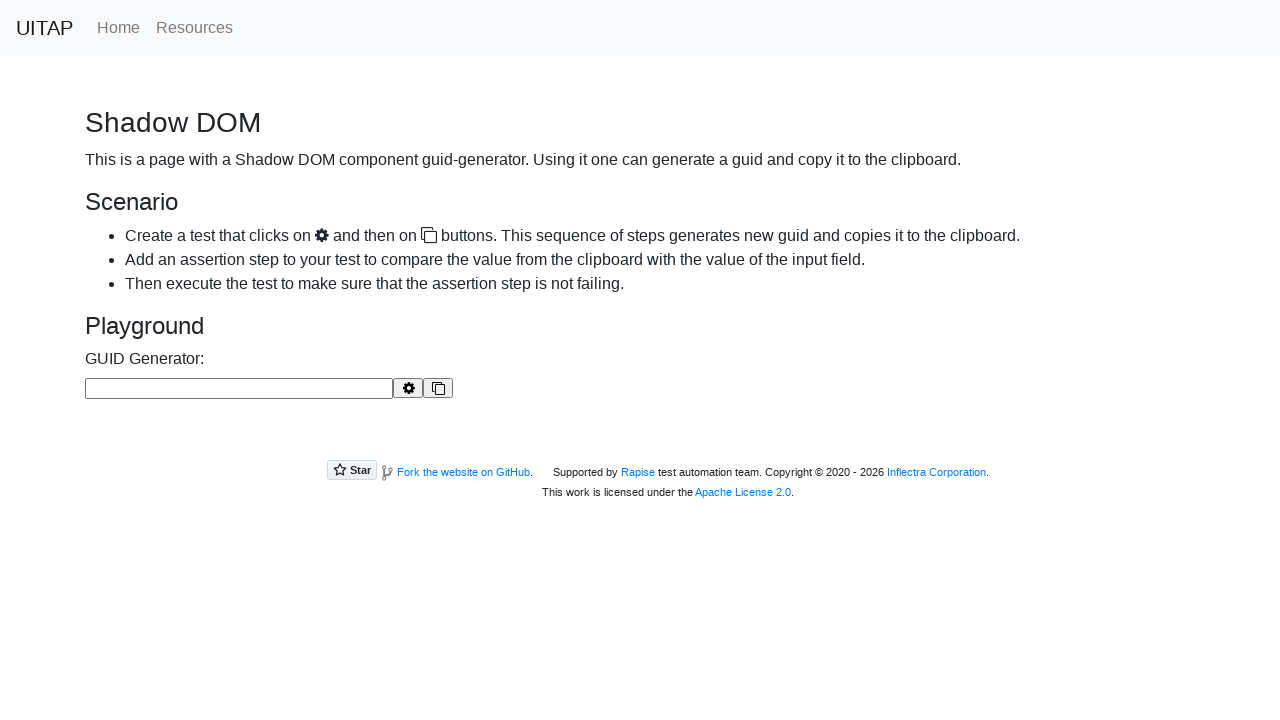

Clicked generate button at (408, 388) on #buttonGenerate
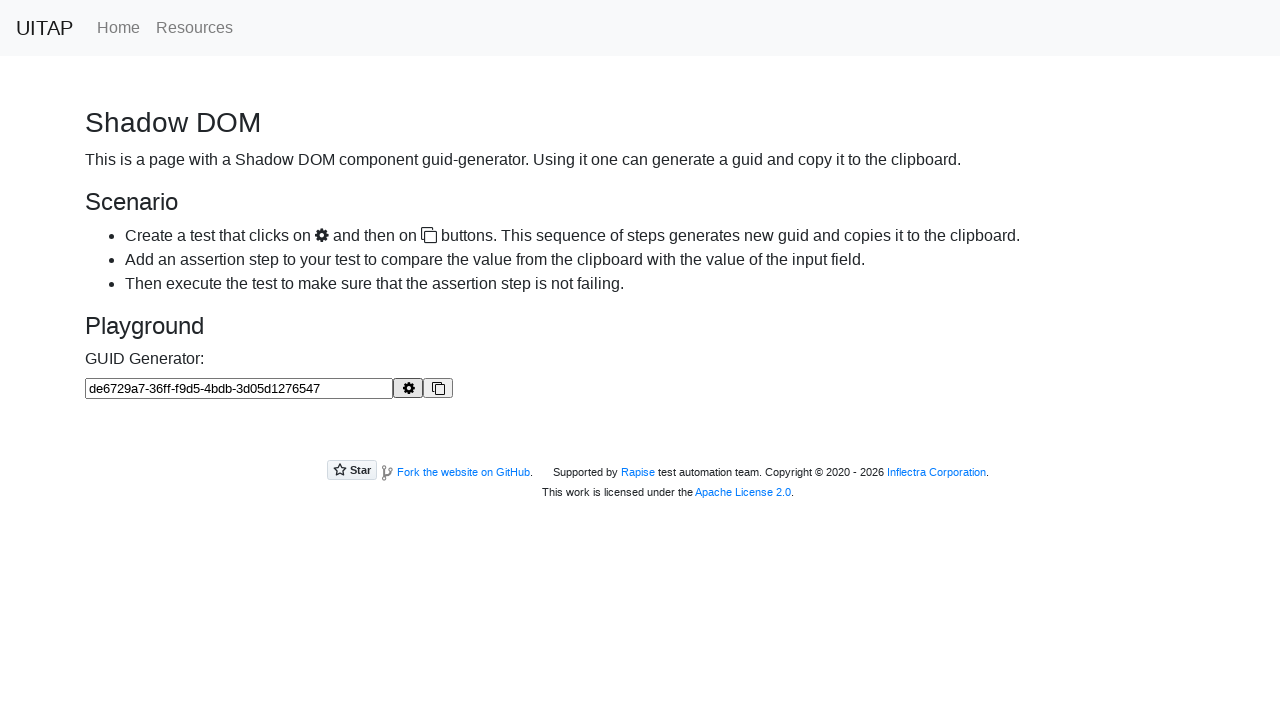

Waited 3 seconds for generation to complete
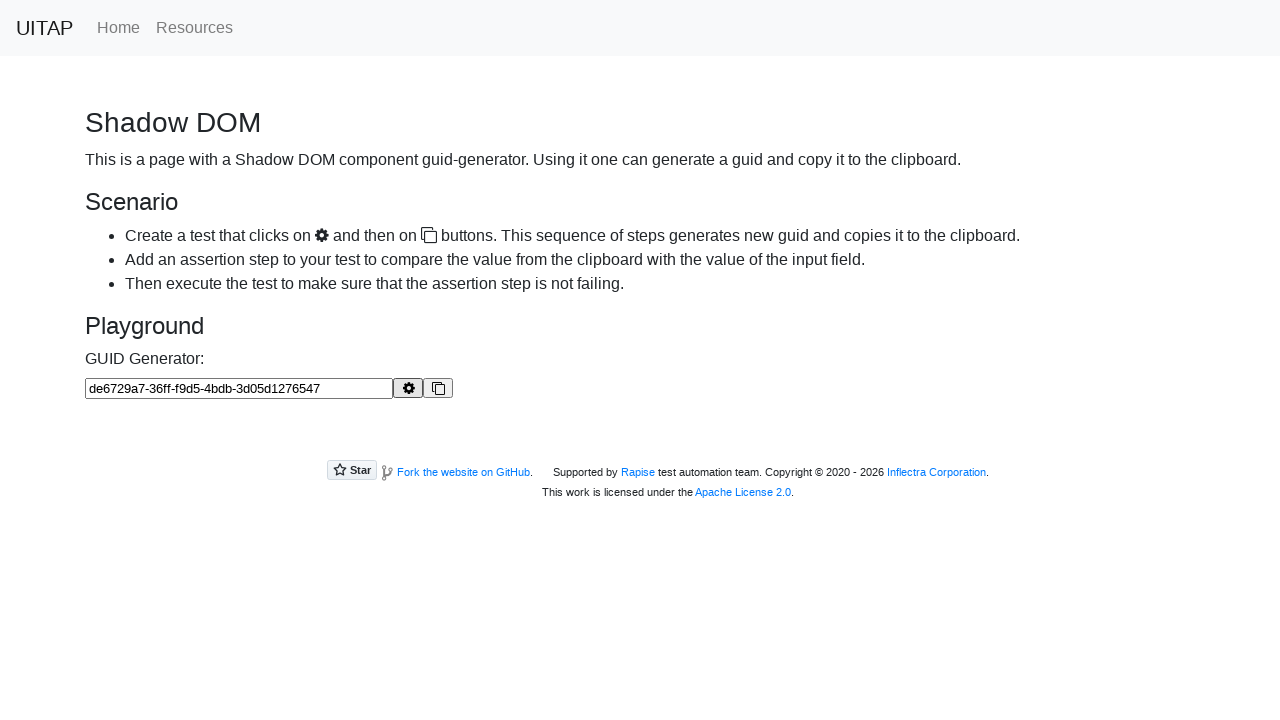

Clicked copy button at (438, 388) on #buttonCopy
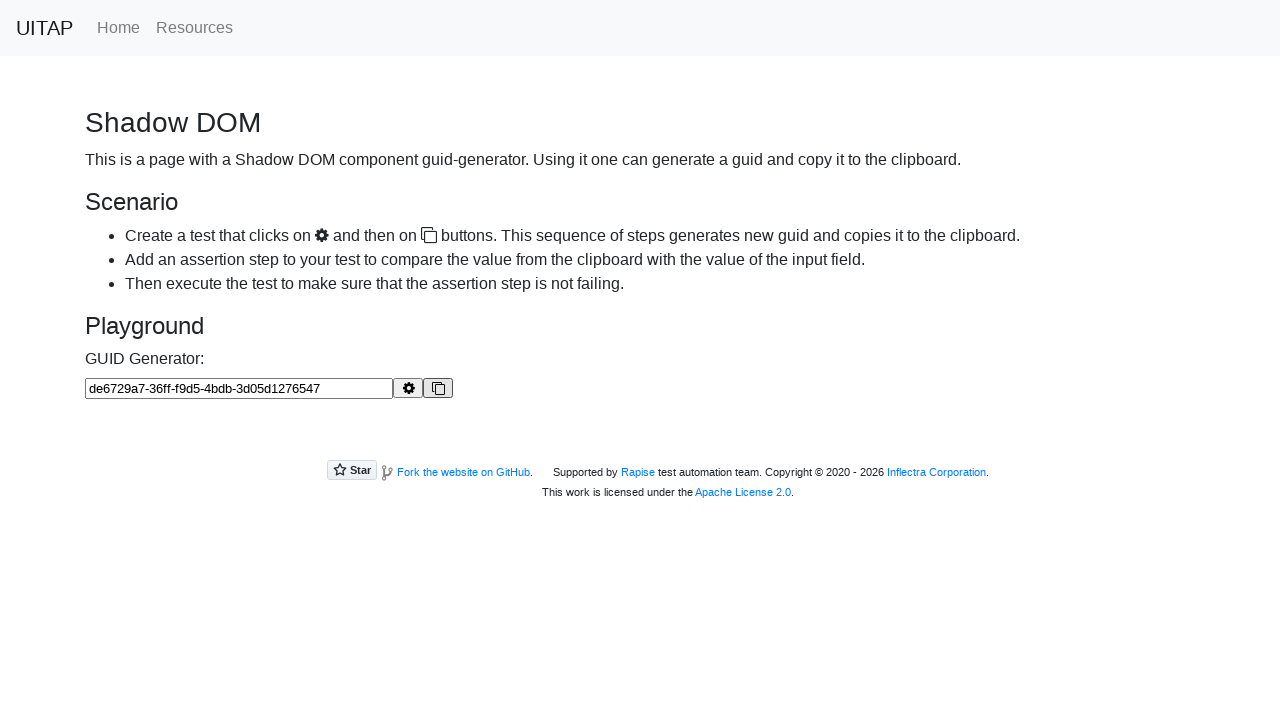

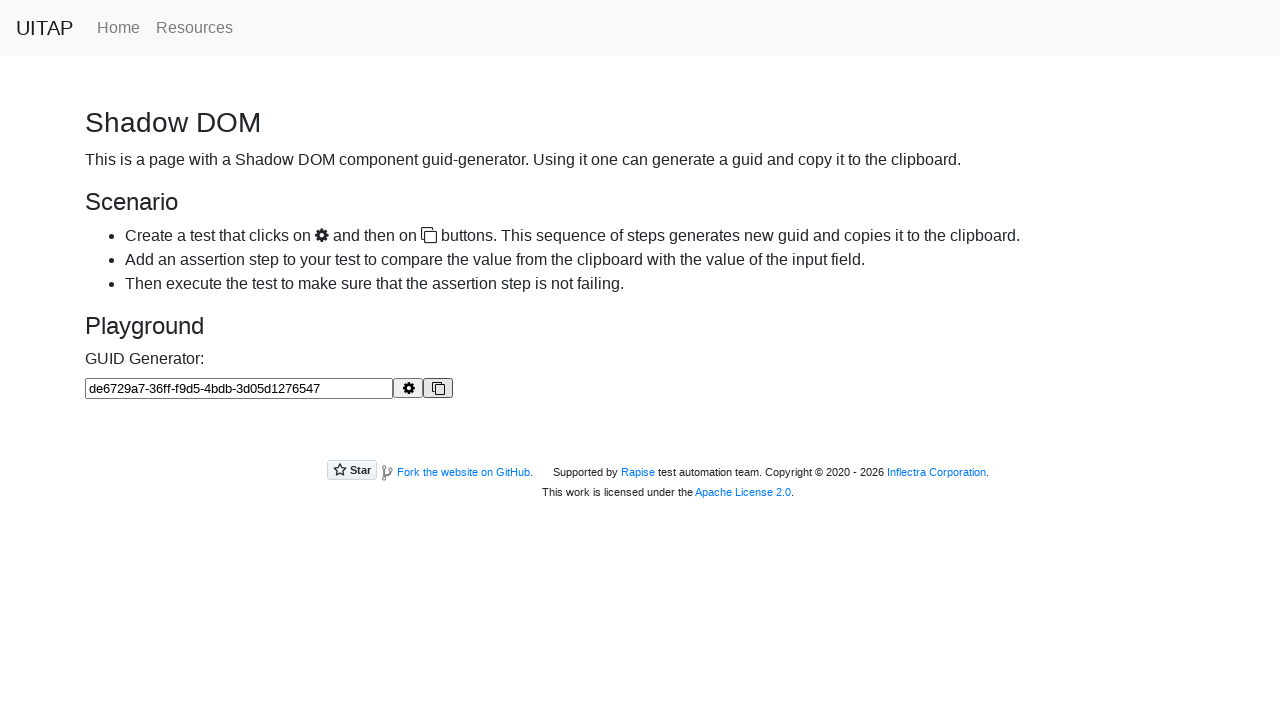